Tests clicking the Right button in the button group

Starting URL: https://formy-project.herokuapp.com/buttons

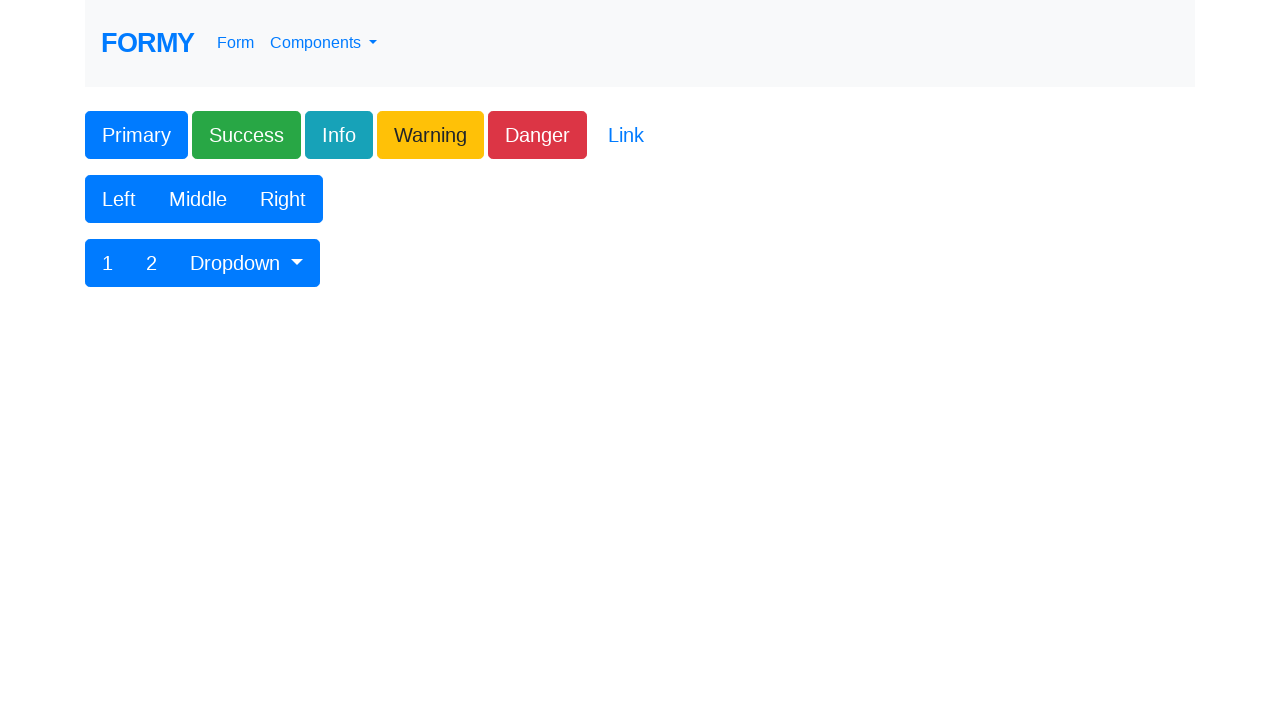

Navigated to Formy buttons page
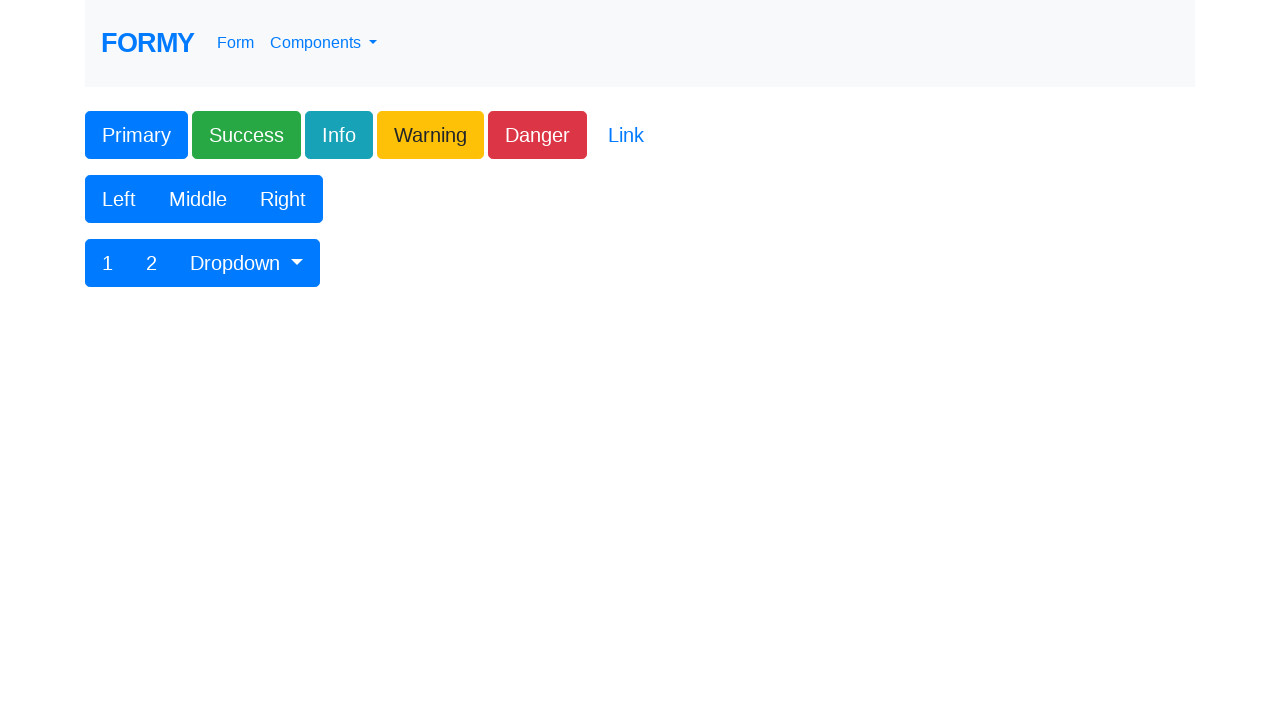

Clicked the Right button in the button group at (283, 199) on xpath=//button[contains(text(),'Right')]
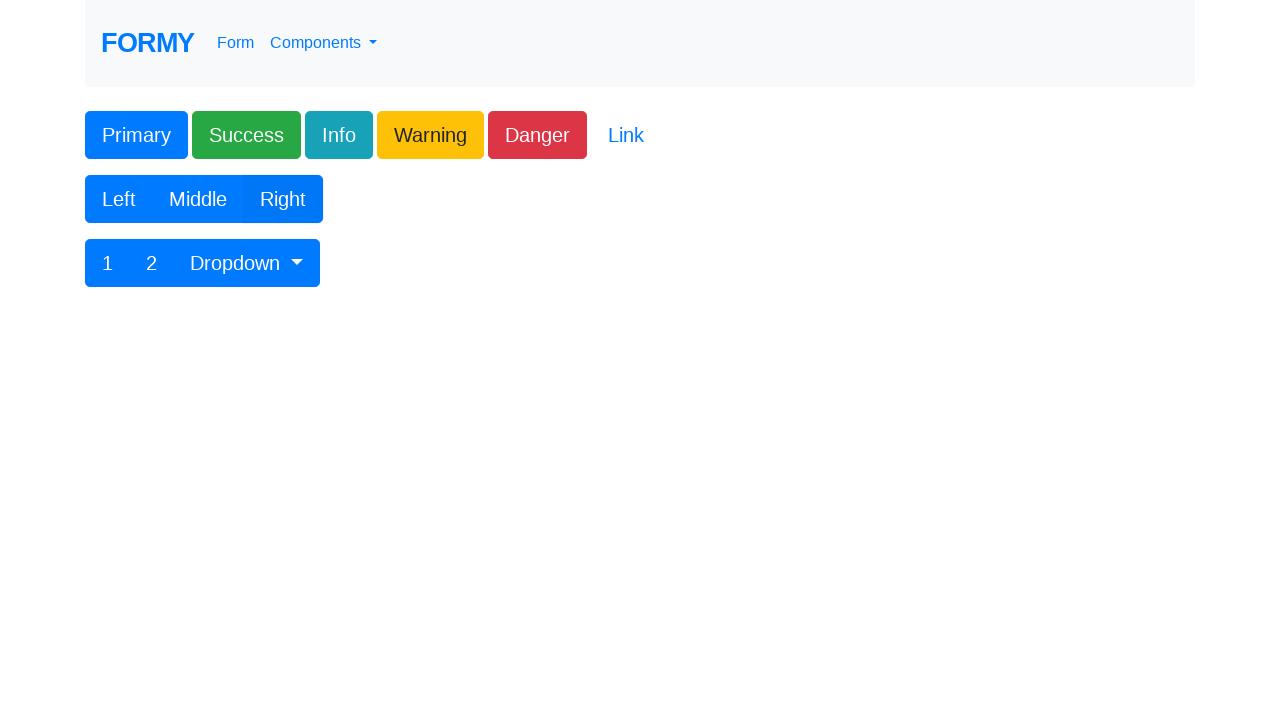

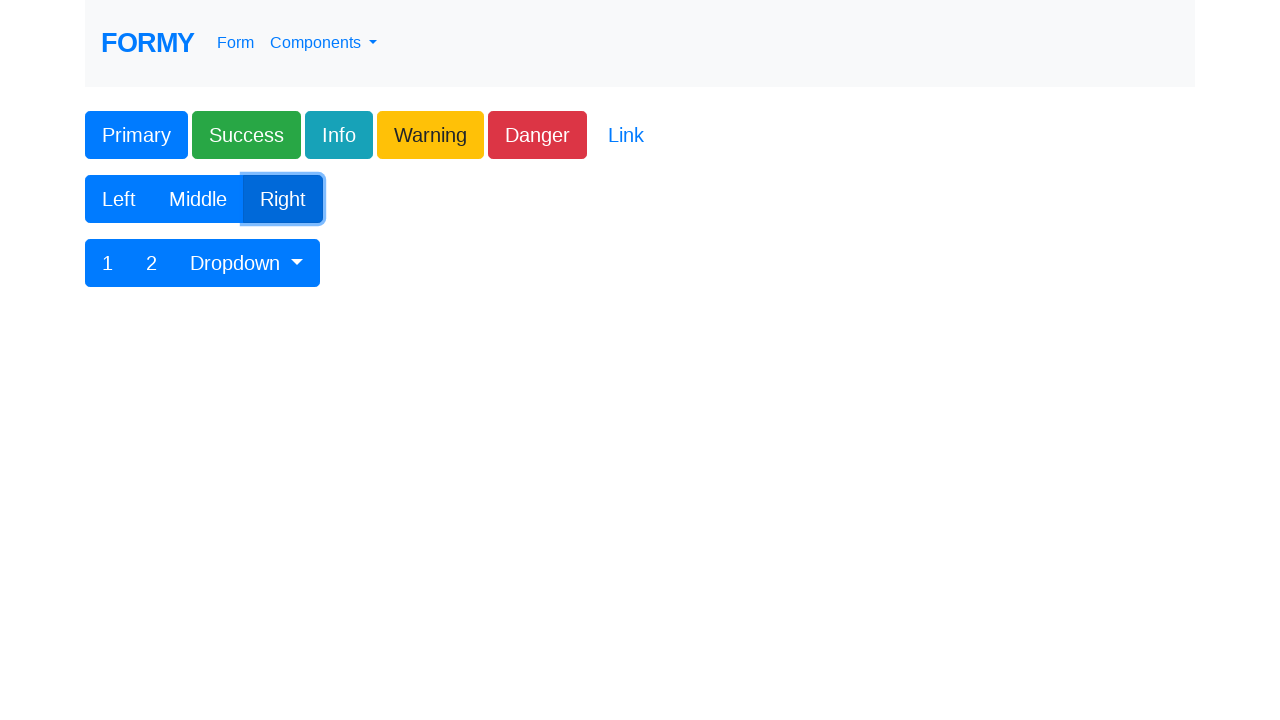